Tests the ITIS taxonomy search by scientific name: selects the Scientific Name radio button, chooses Plant kingdom, enters a scientific plant name, and submits the search to verify results load.

Starting URL: https://www.itis.gov/servlet/SingleRpt/SingleRpt

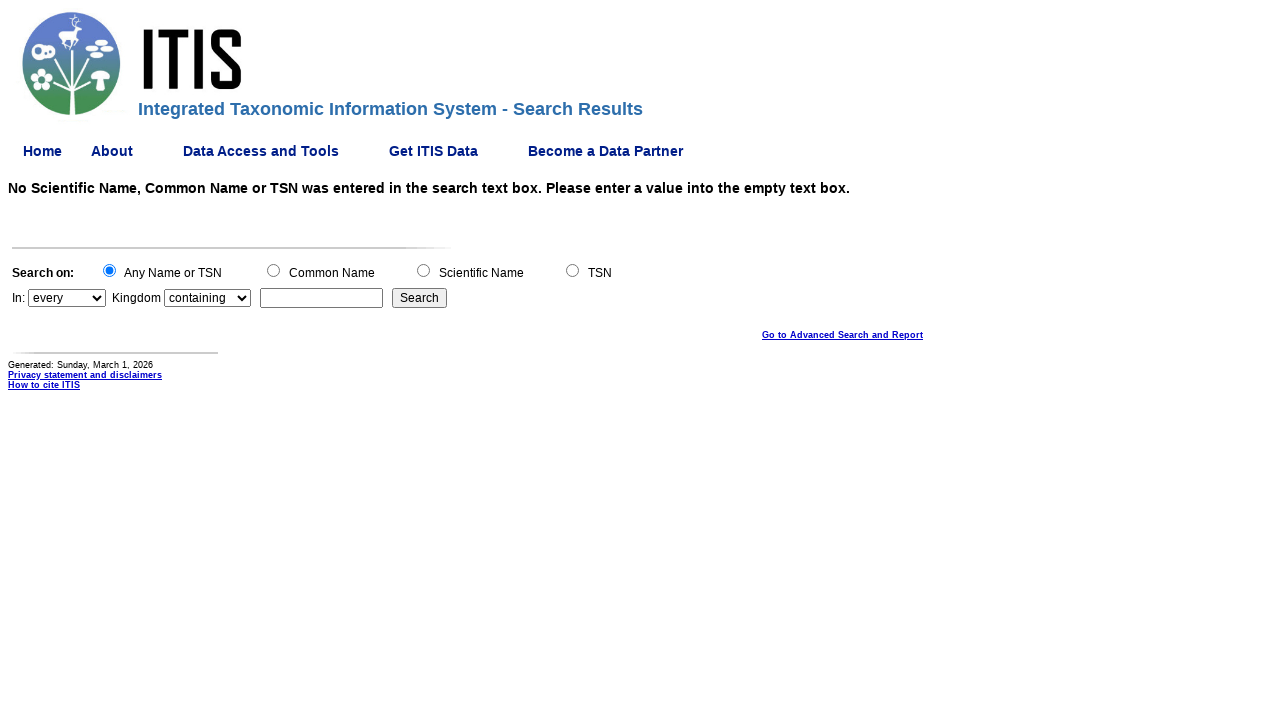

Selected Scientific Name radio button at (423, 270) on input[type='RADIO'][name='search_topic'][value='Scientific_Name']
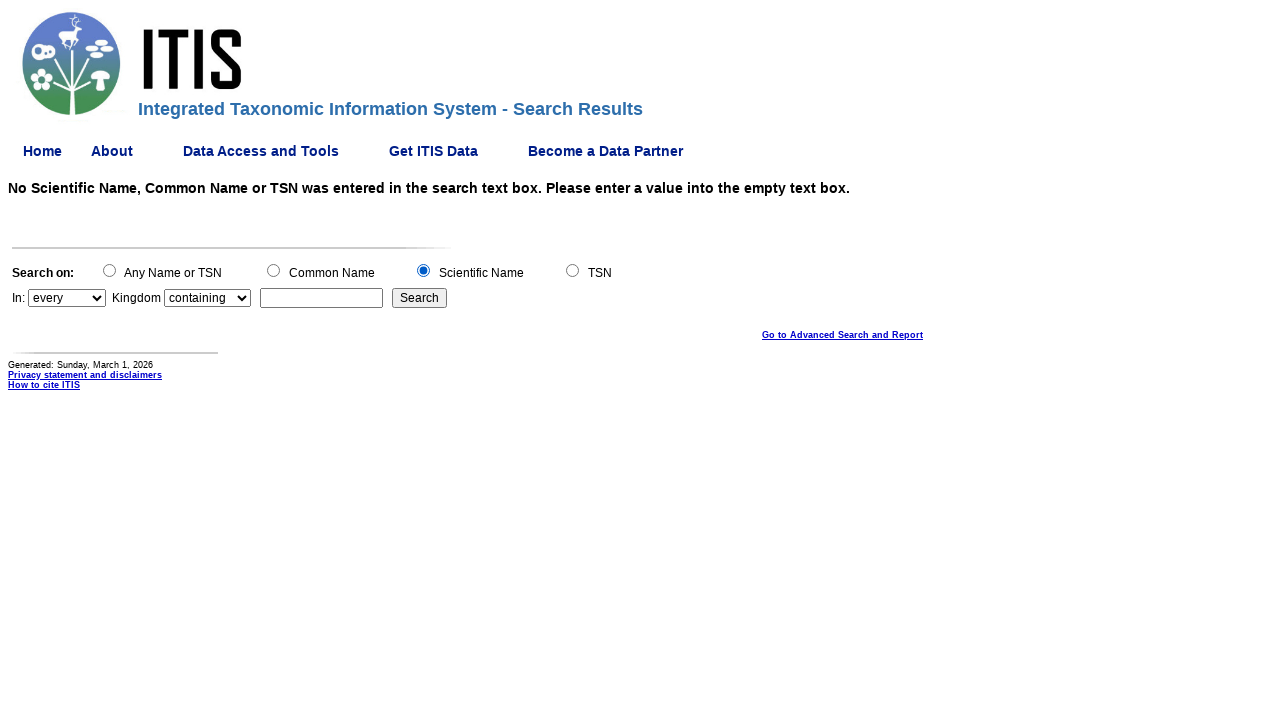

Selected Plant kingdom from dropdown on select[name='search_kingdom']
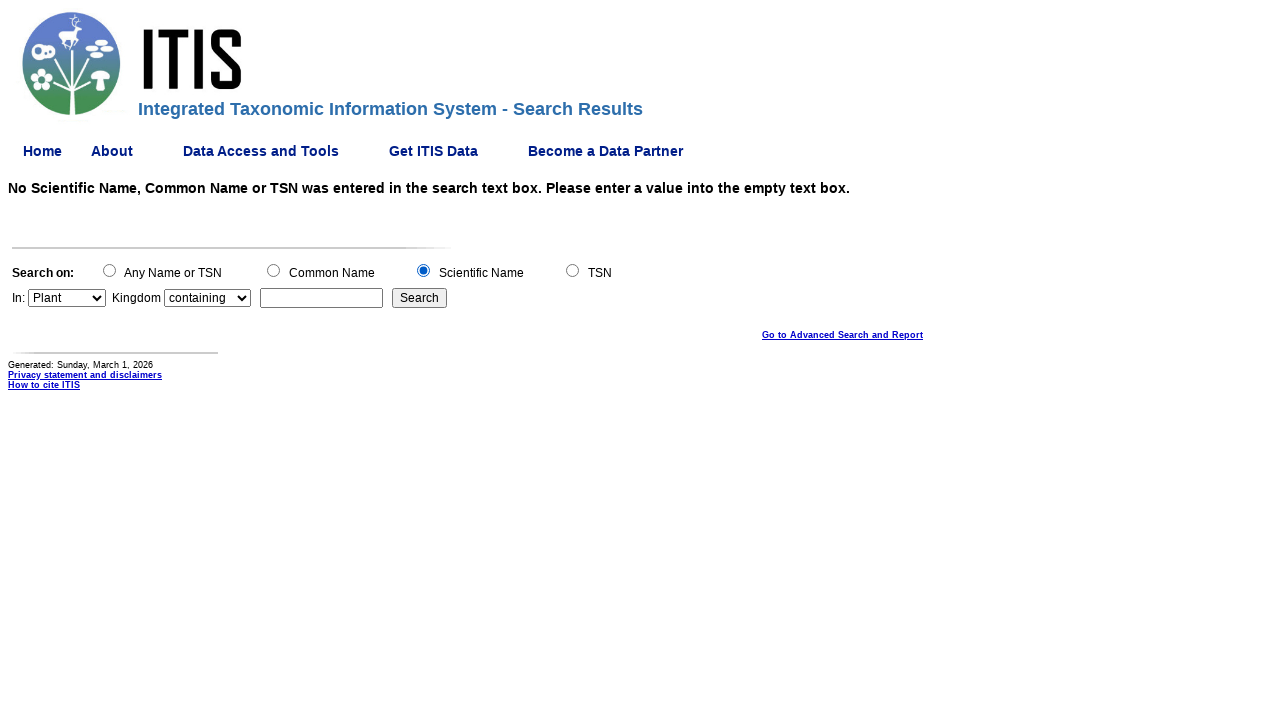

Entered scientific plant name 'Helianthus annuus' in search field on input[name='search_value']
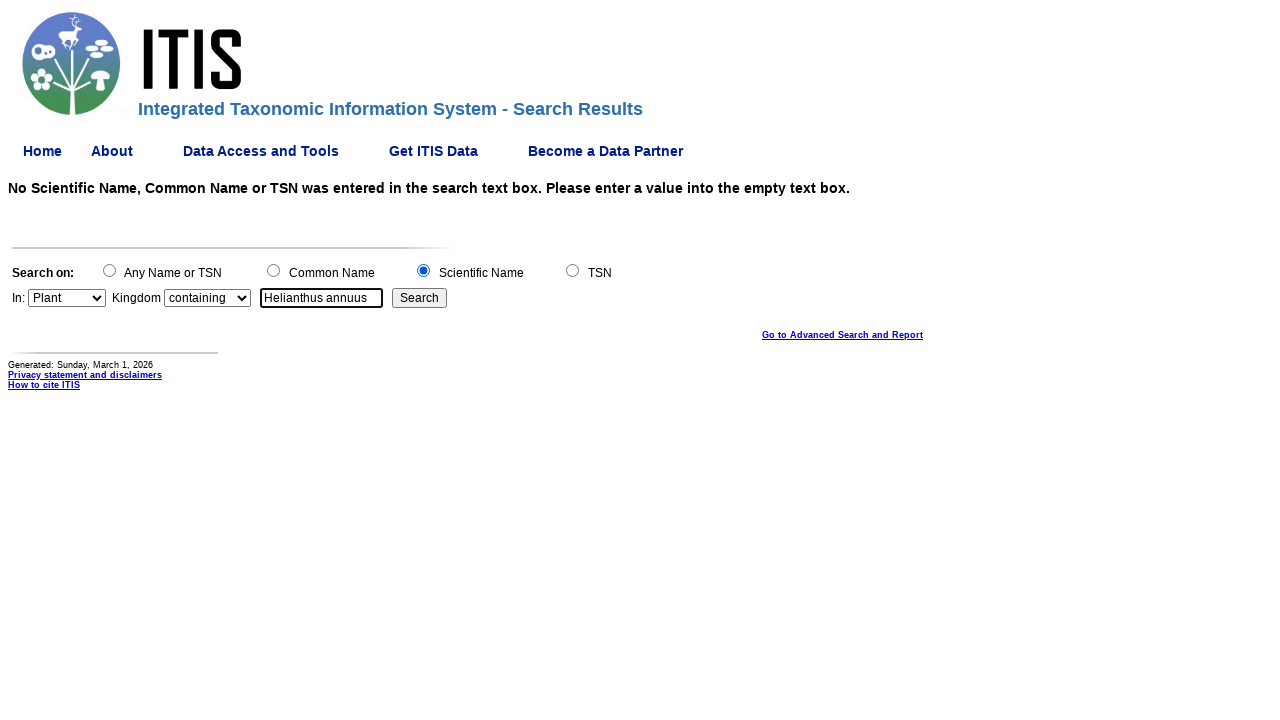

Clicked Go button to submit search at (420, 298) on input[name='Go']
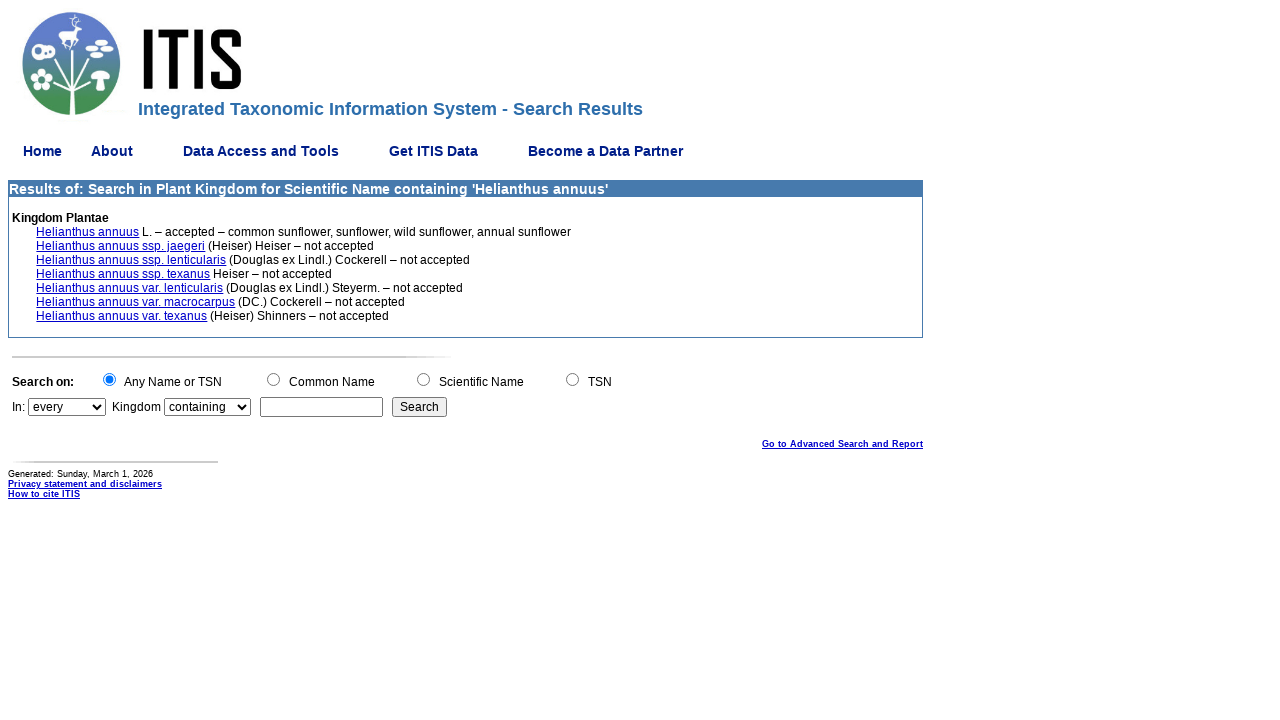

Search results loaded successfully
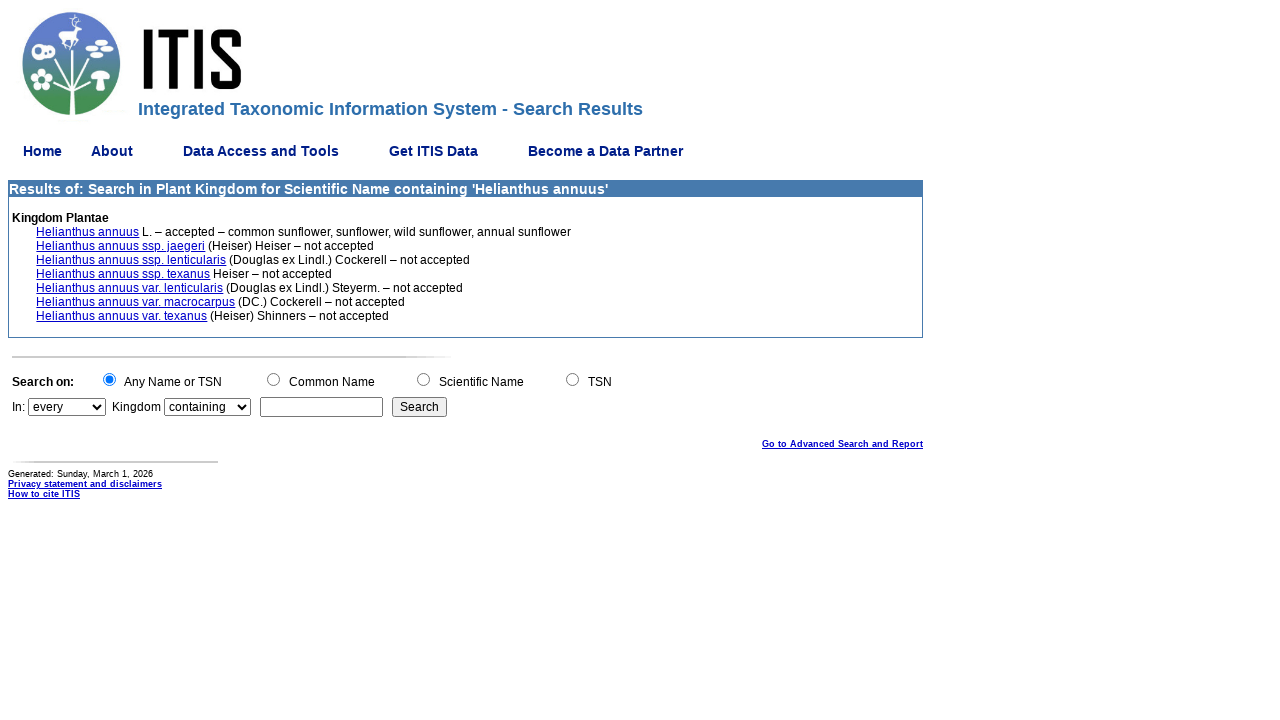

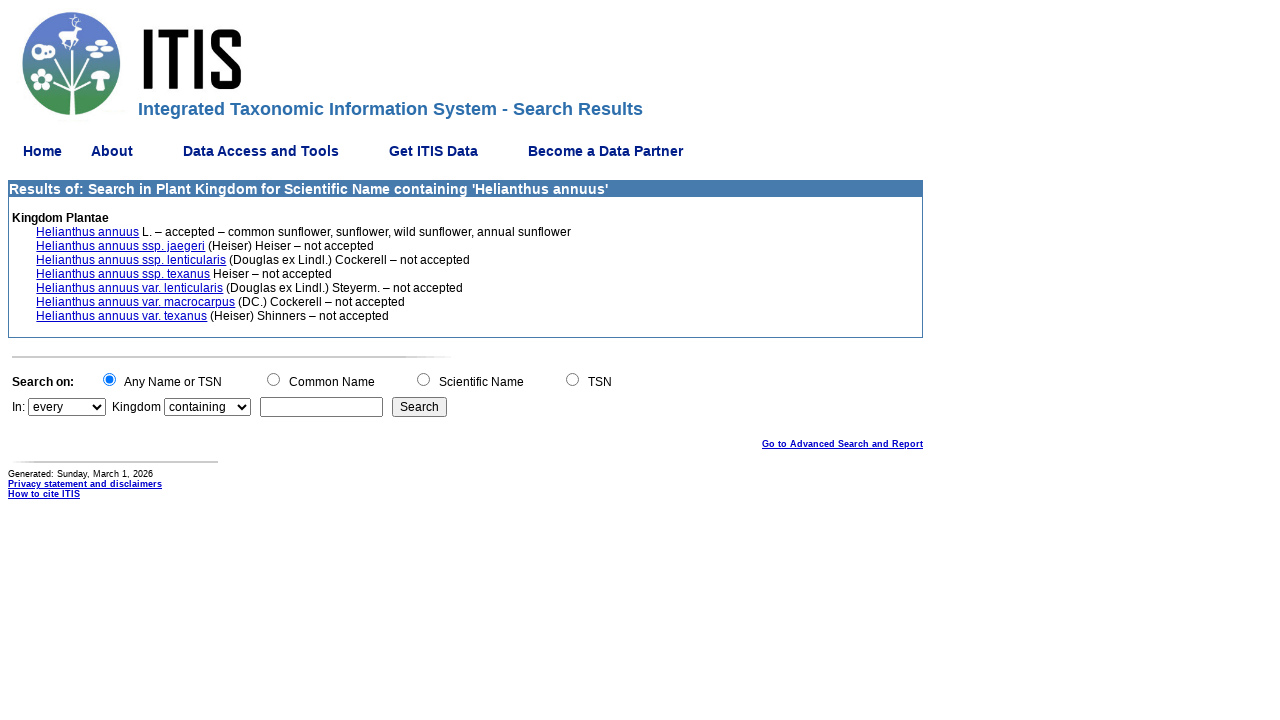